Tests custom checkbox selection on a Google Form by clicking two city options (Hồ Chí Minh and Quảng Ngãi) and verifying they become checked

Starting URL: https://docs.google.com/forms/d/e/1FAIpQLSfiypnd69zhuDkjKgqvpID9kwO29UCzeCVrGGtbNPZXQok0jA/viewform

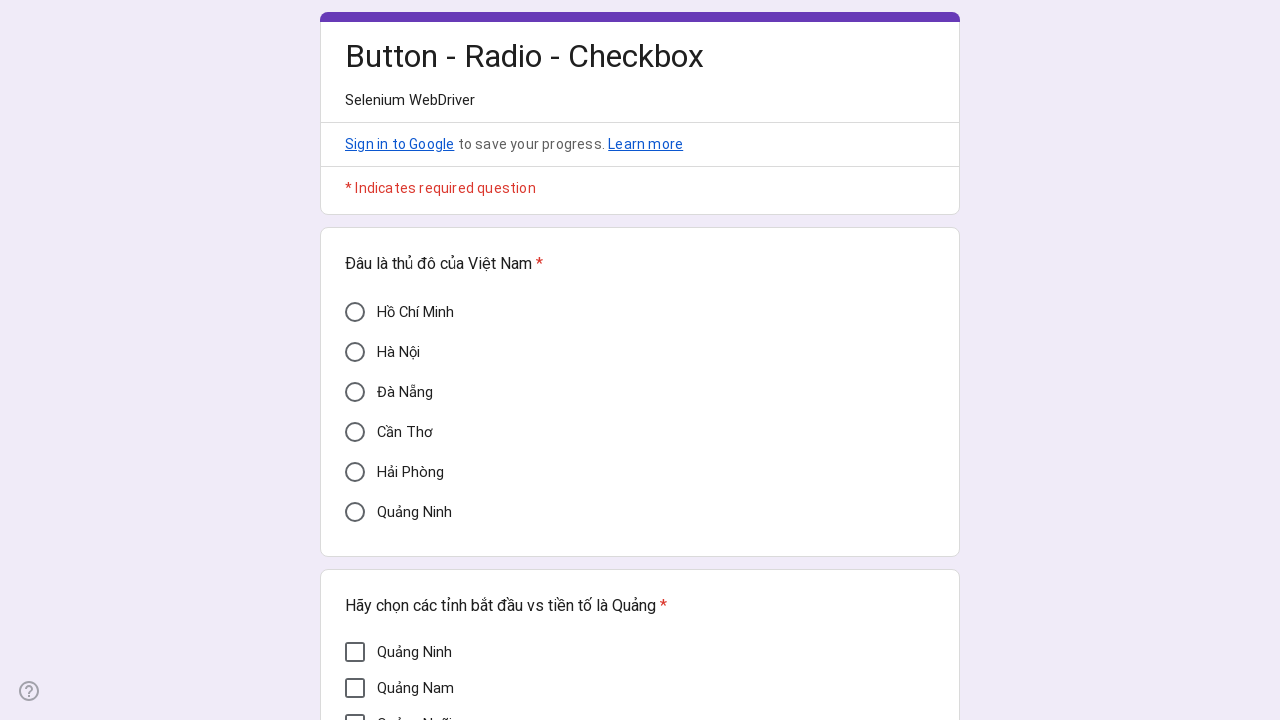

Waited 3 seconds for Google Form to load
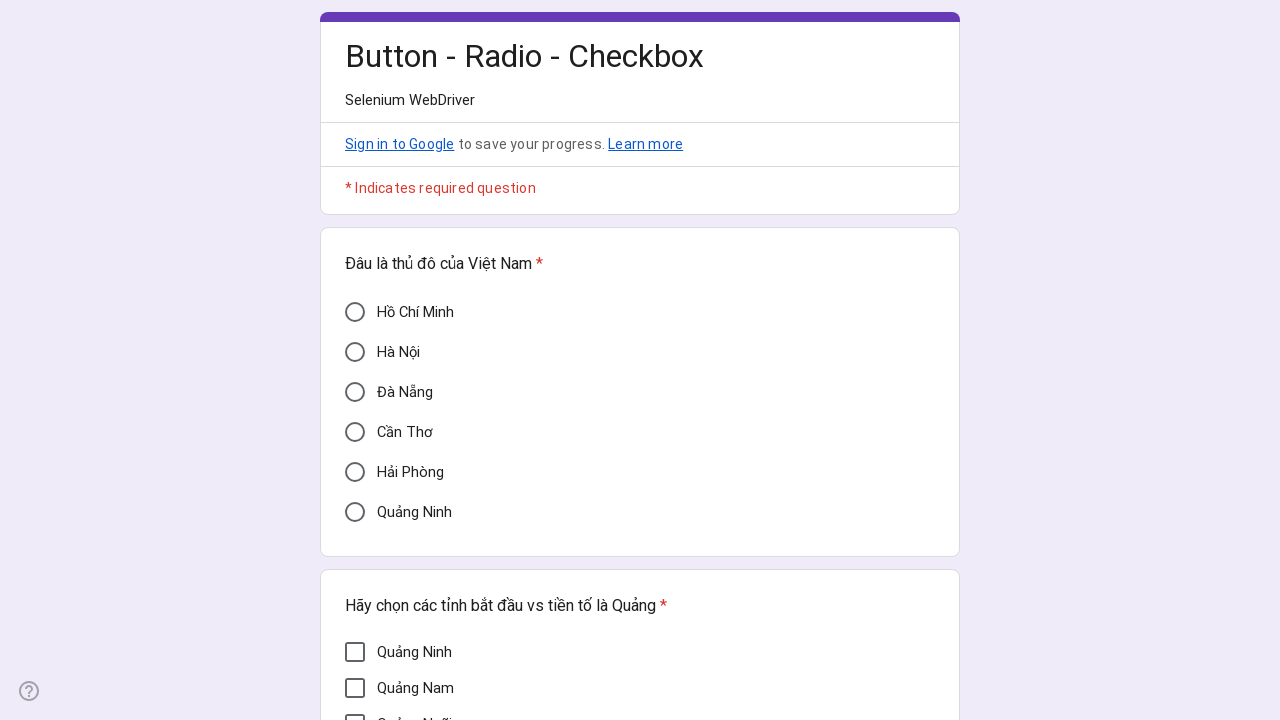

Located 'Hồ Chí Minh' checkbox option
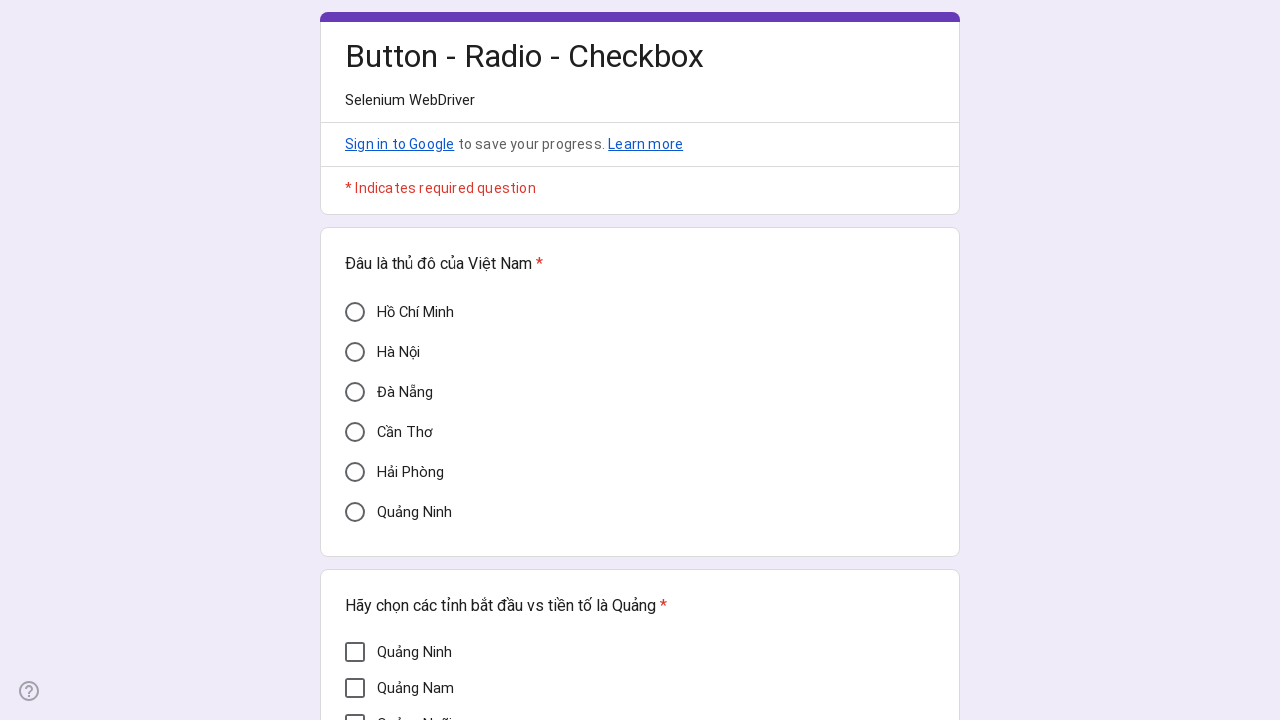

Clicked 'Hồ Chí Minh' checkbox option
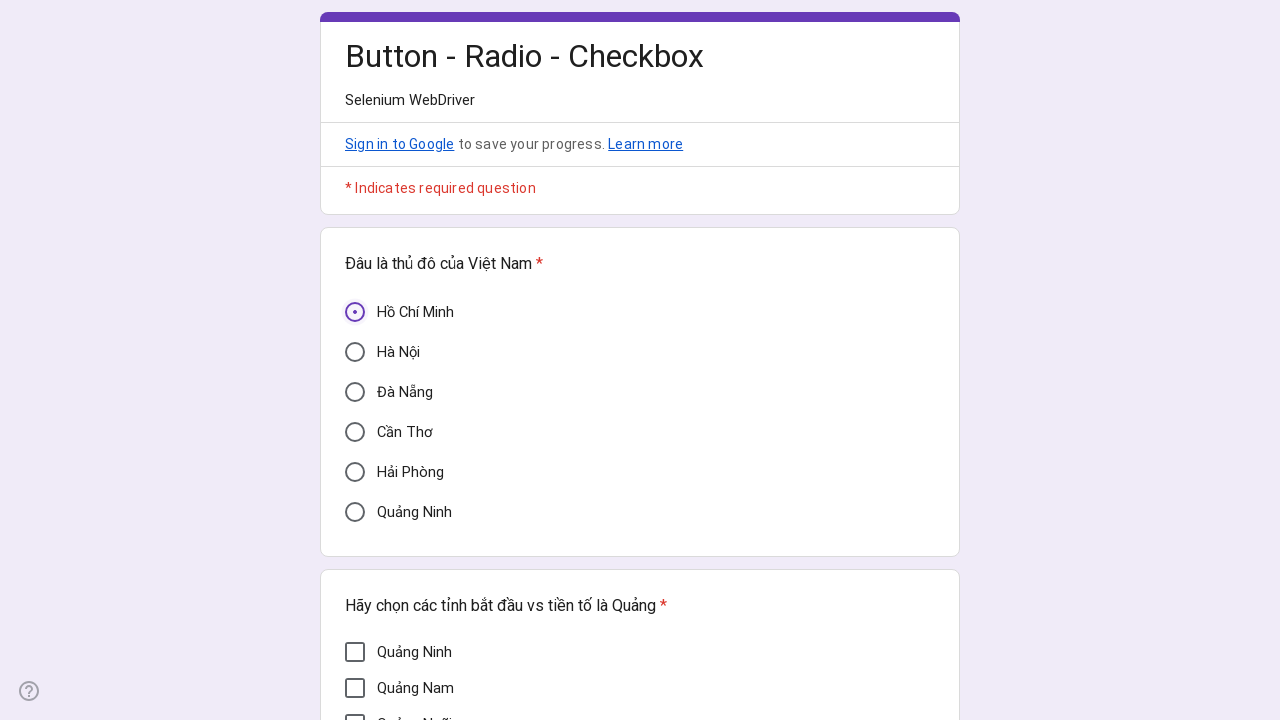

Waited 2 seconds for selection to register
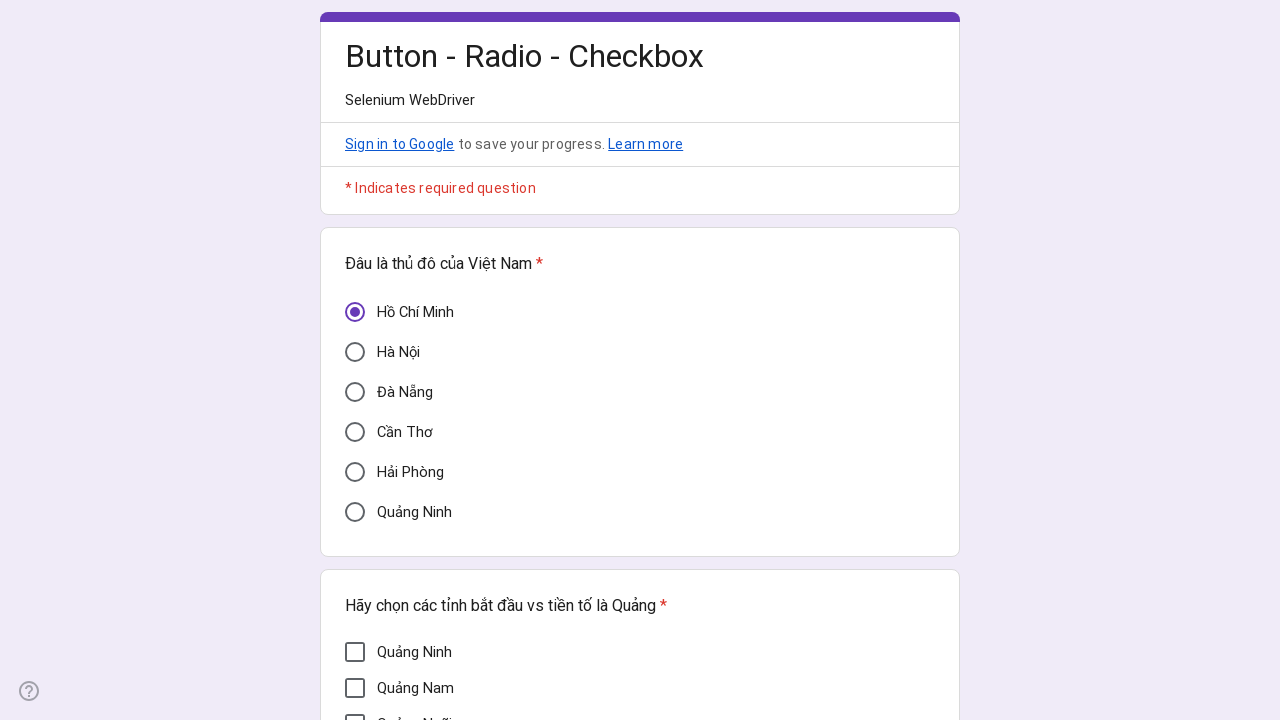

Located 'Quảng Ngãi' checkbox option
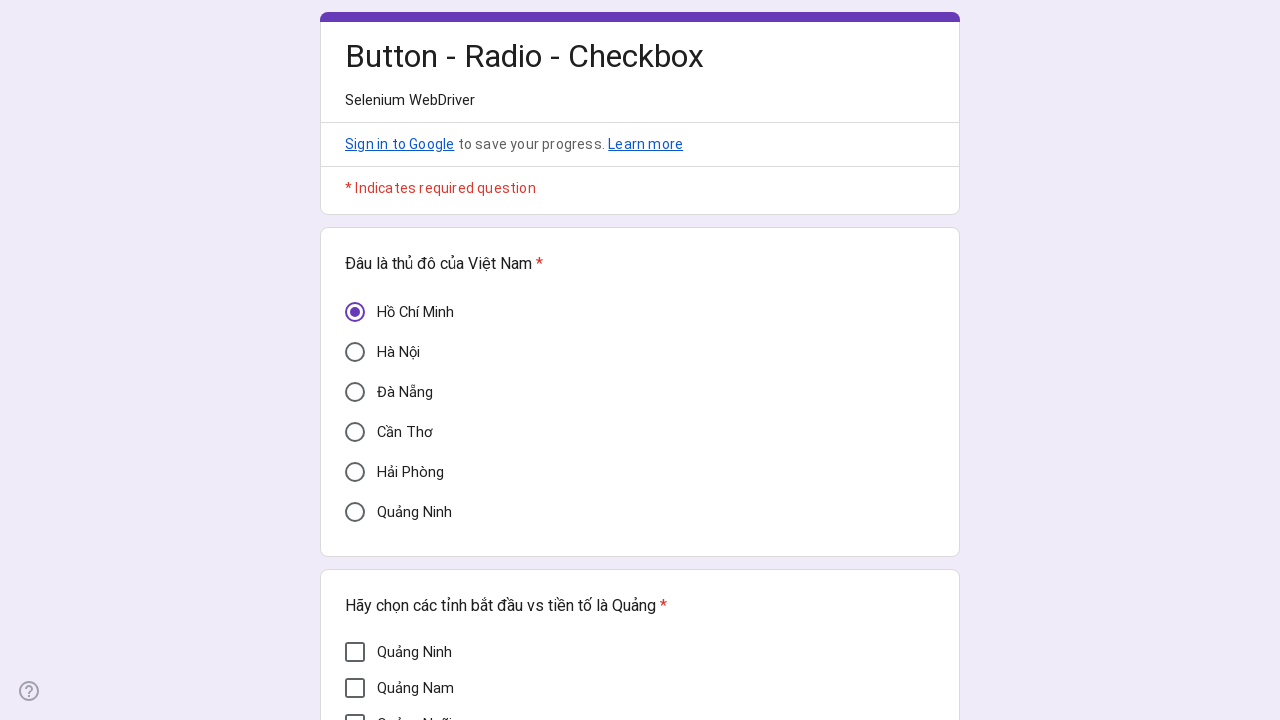

Clicked 'Quảng Ngãi' checkbox option
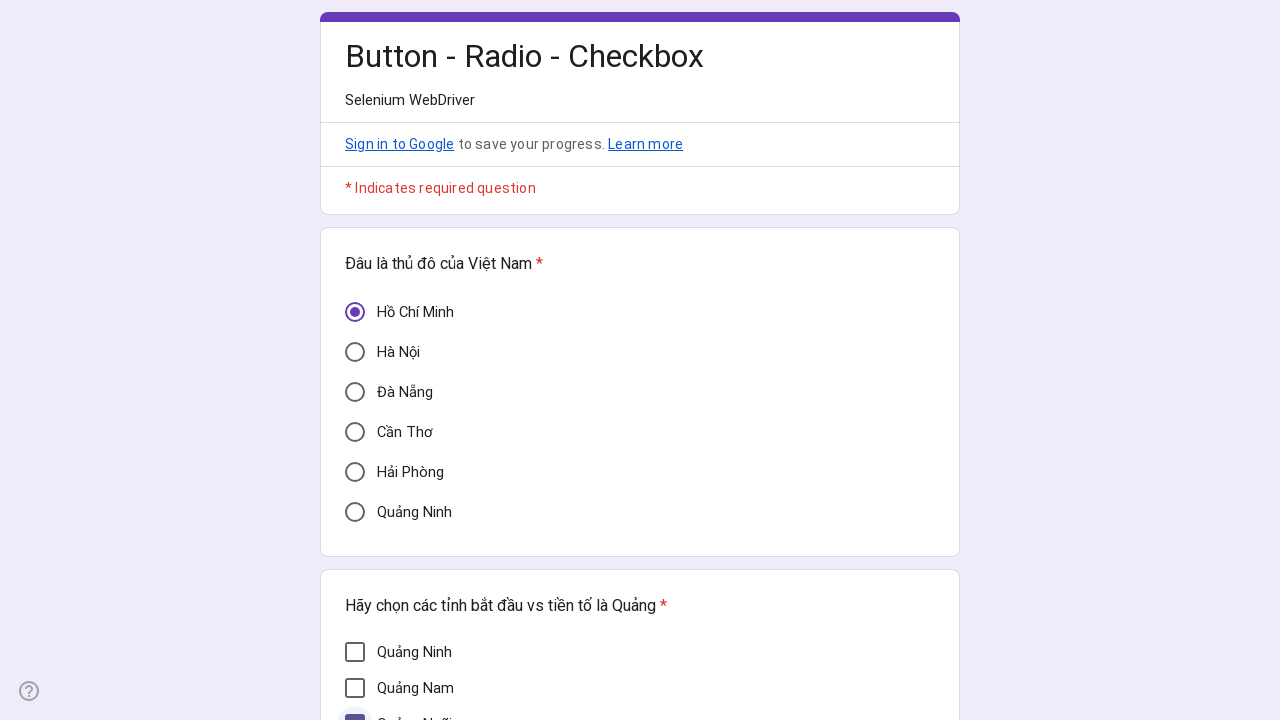

Waited 2 seconds for selection to register
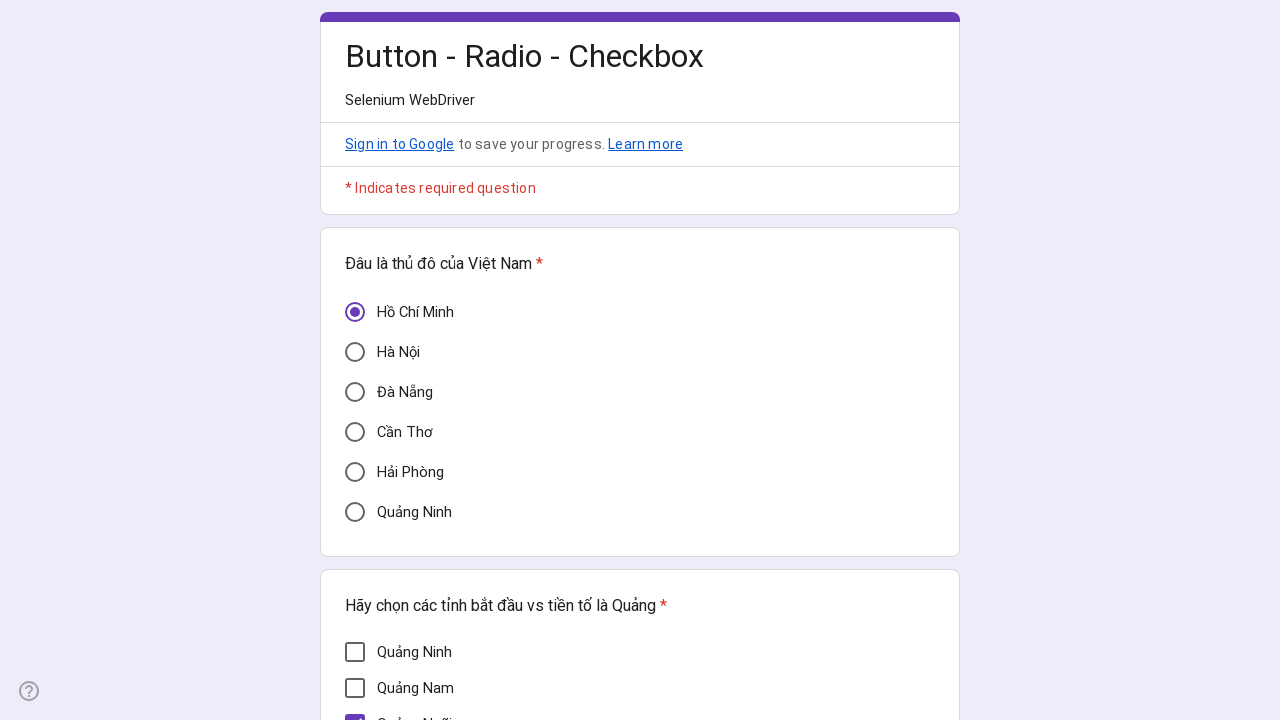

Verified 'Hồ Chí Minh' checkbox is checked
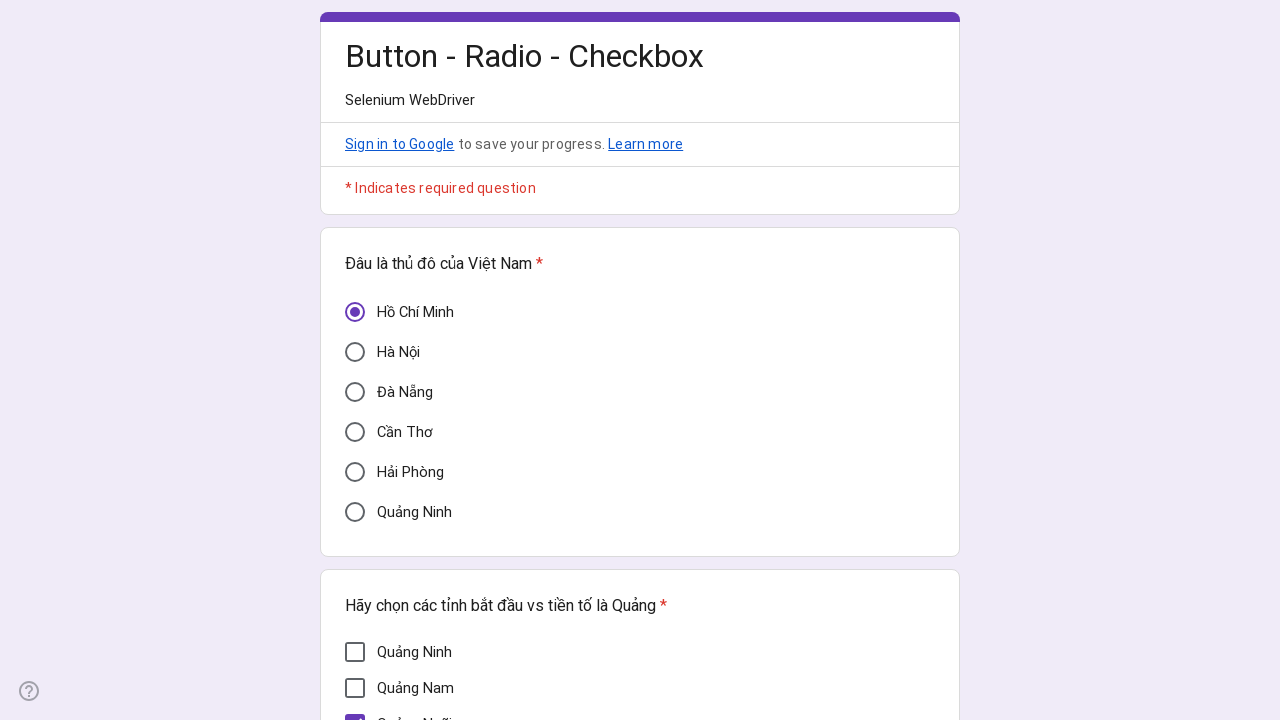

Verified 'Quảng Ngãi' checkbox is checked
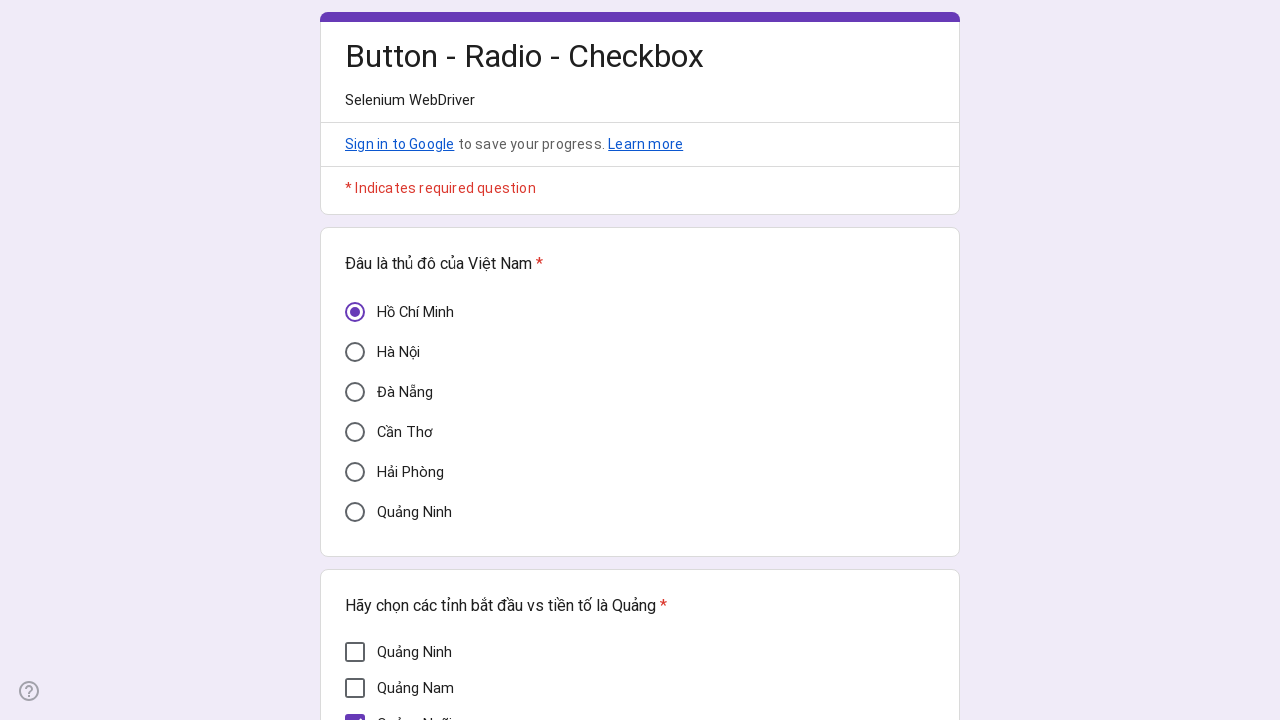

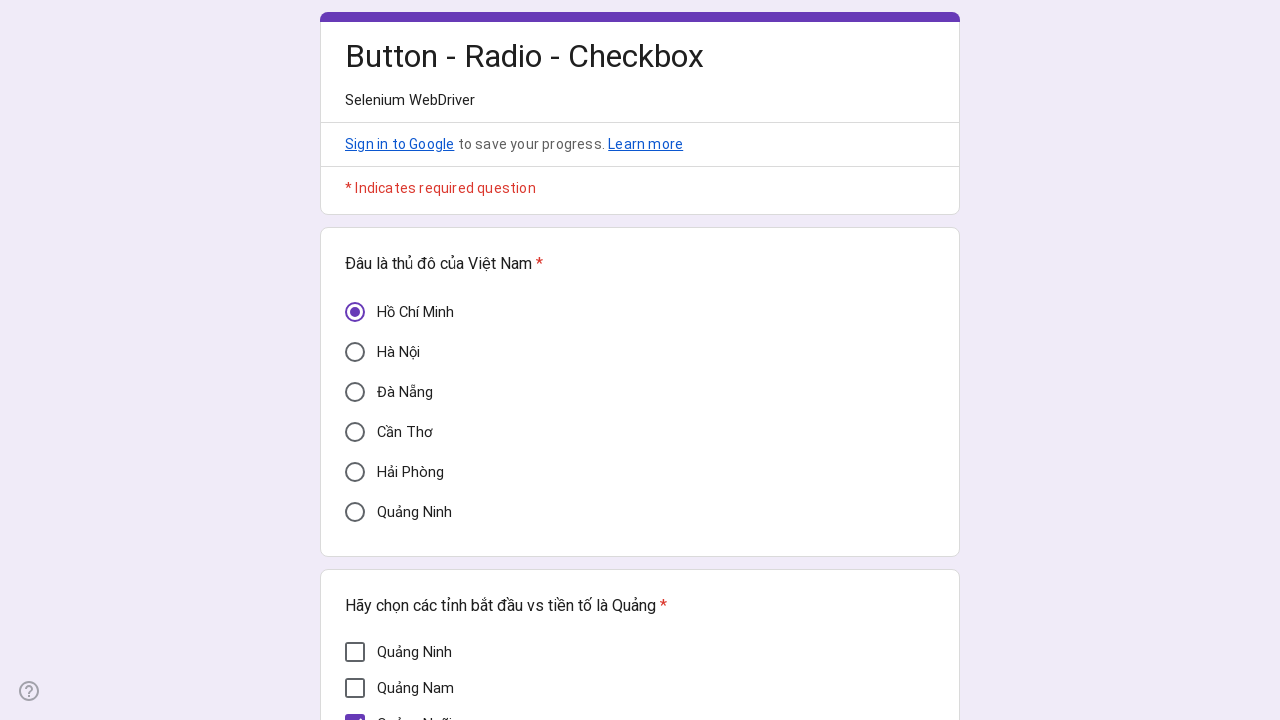